Tests sending a space key press to a specific element on the page and verifies that the result text displays "You entered: SPACE"

Starting URL: http://the-internet.herokuapp.com/key_presses

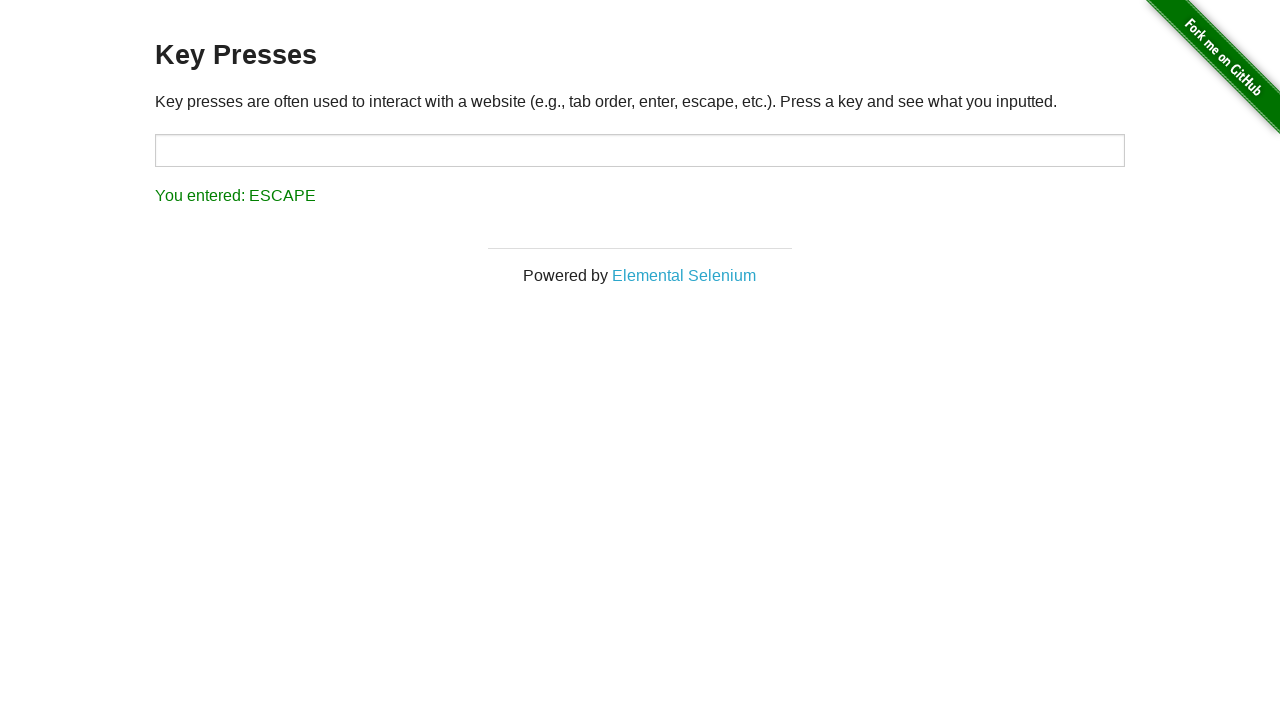

Sent space key press to target element on #target
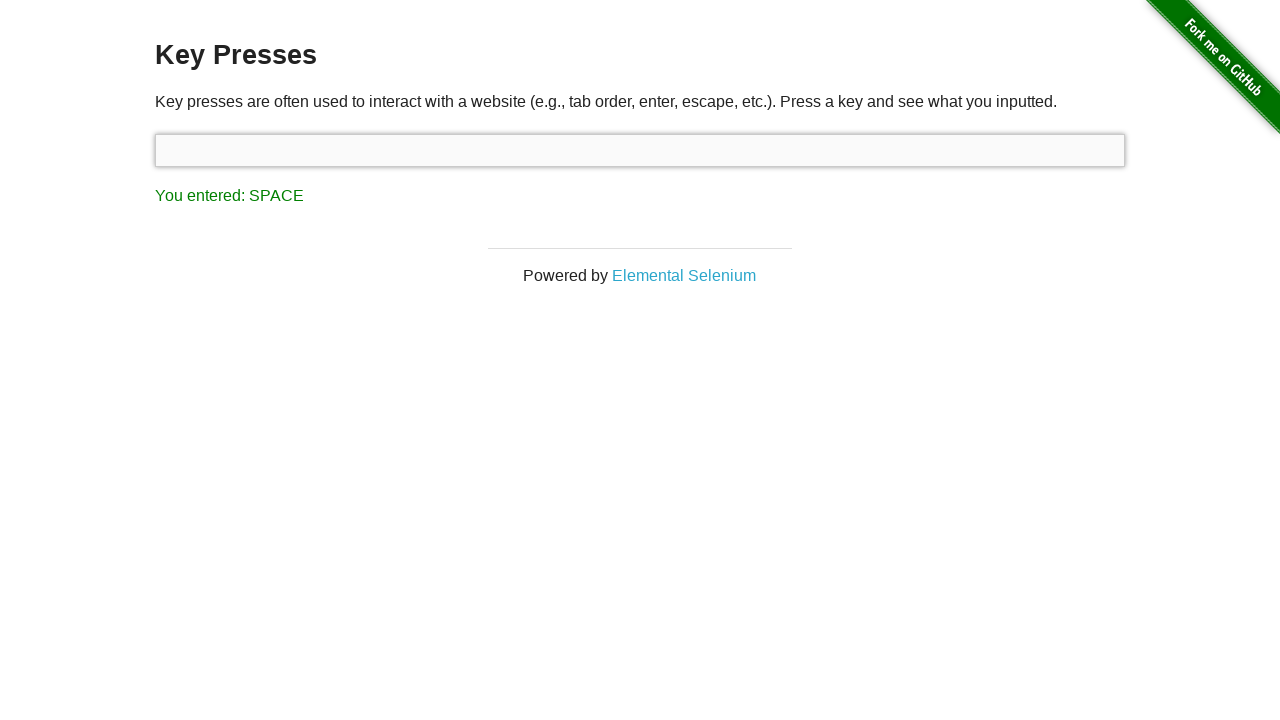

Result element loaded on page
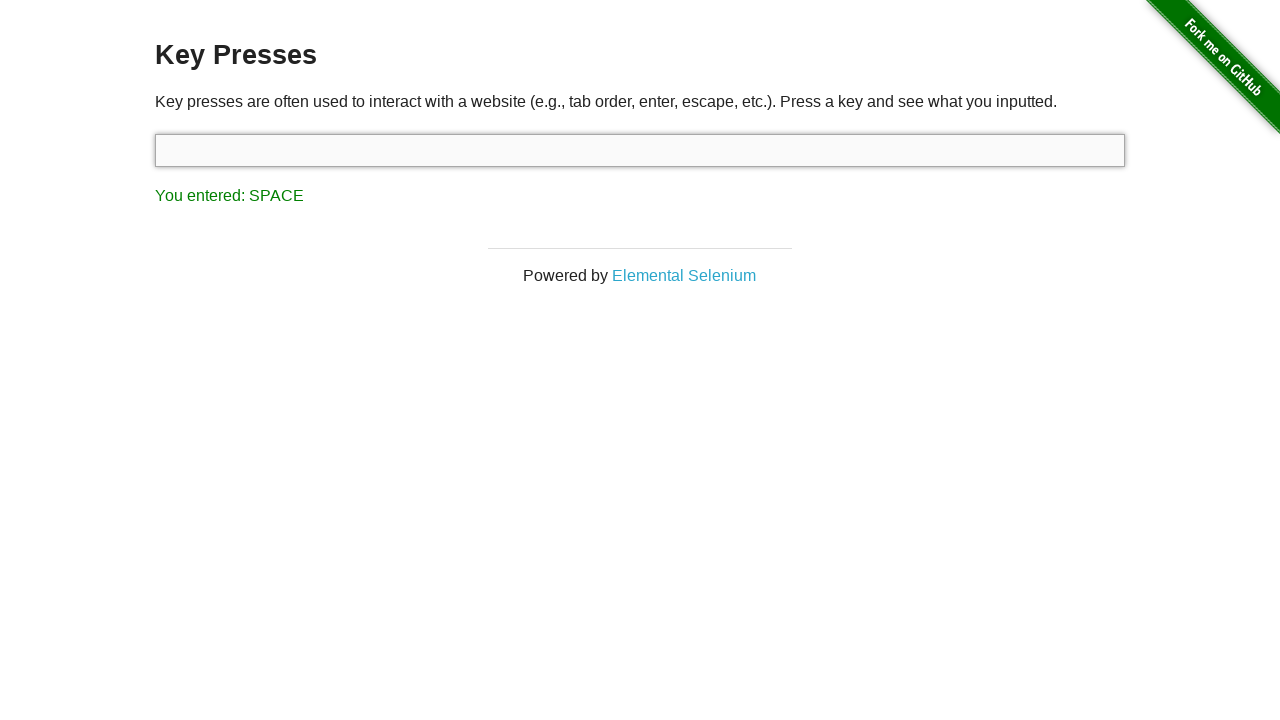

Retrieved result text content
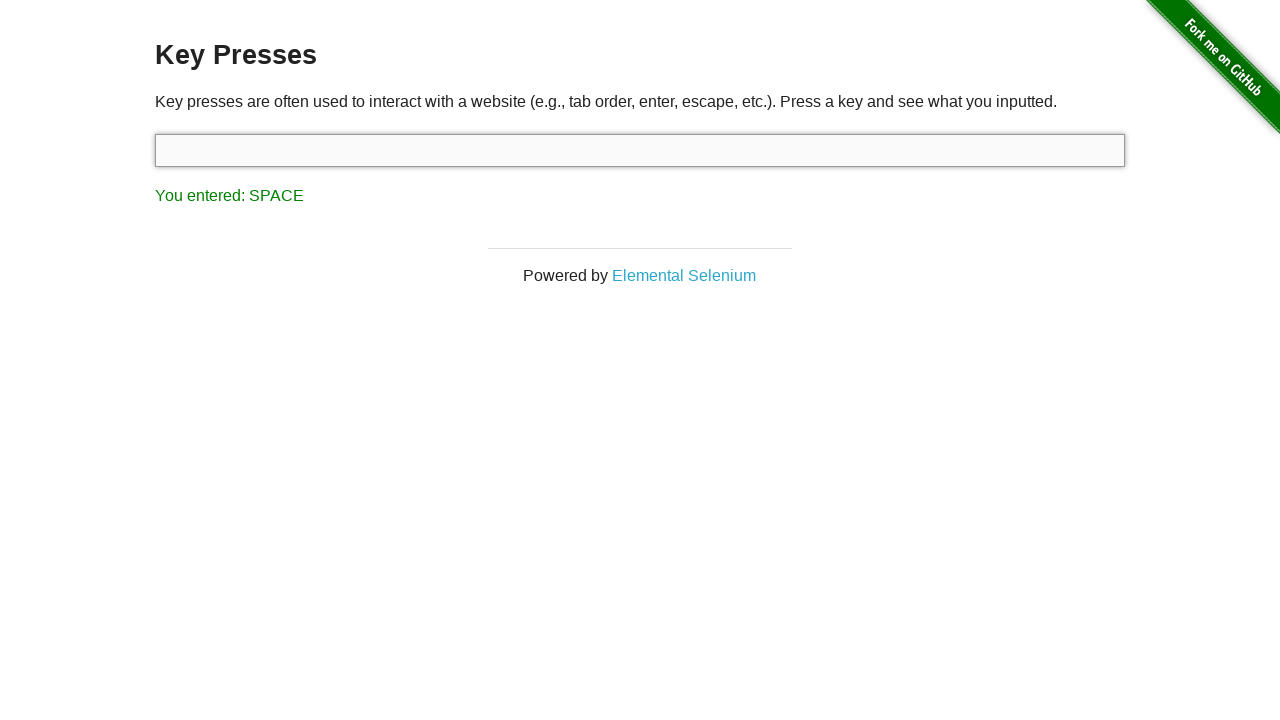

Verified result text displays 'You entered: SPACE'
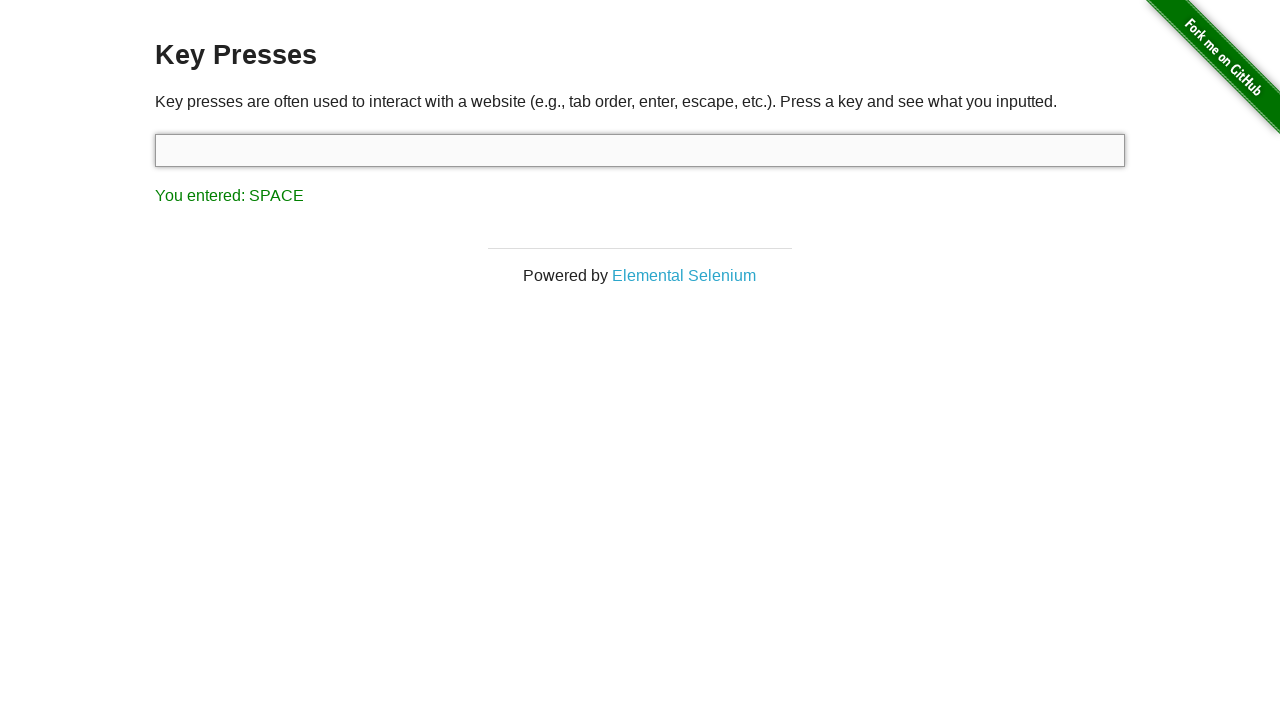

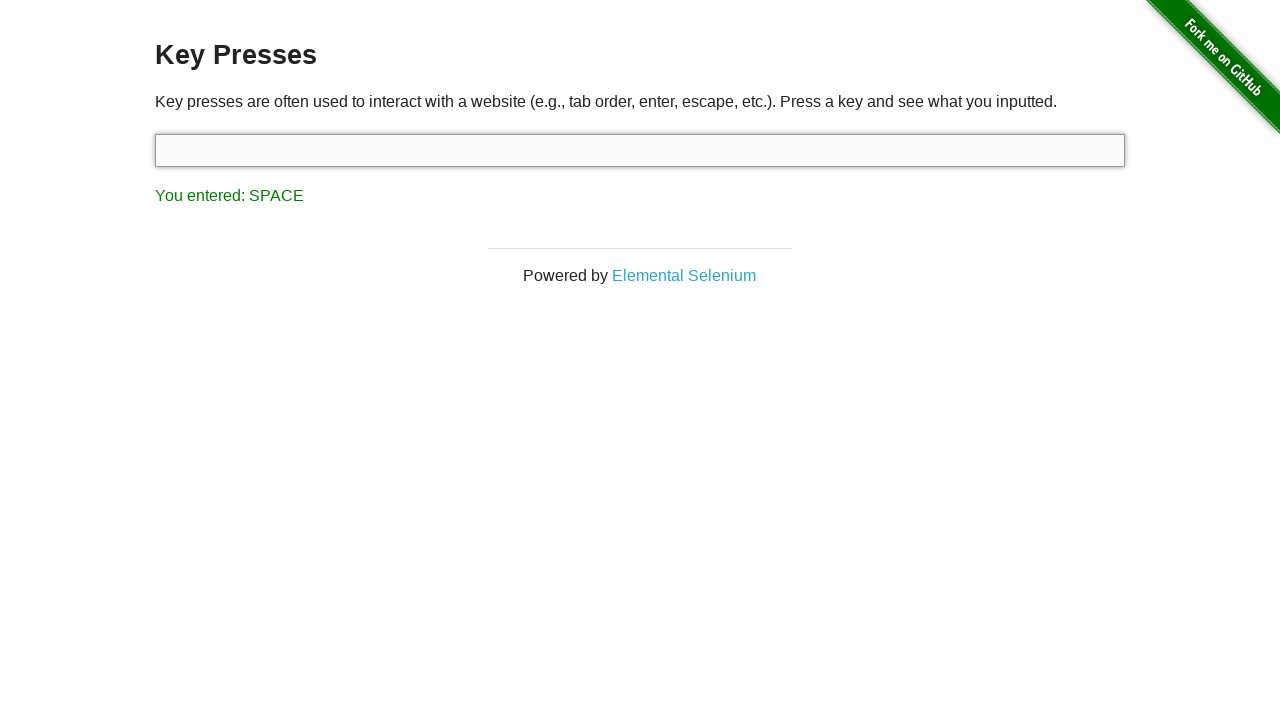